Tests copy-paste functionality on a registration form by entering text in the first name field, selecting and copying it, then pasting into the last name field

Starting URL: https://grotechminds.com/registration/

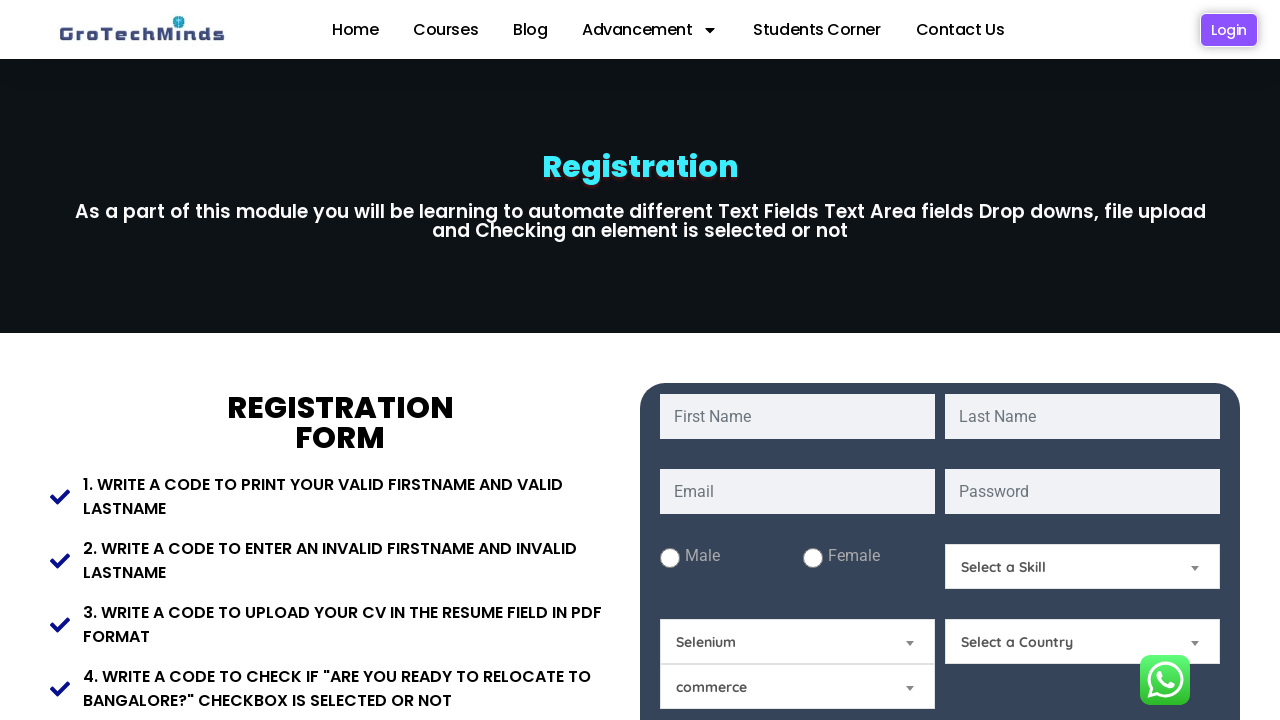

Filled first name field with 'sushmitha' on input[name='fname']
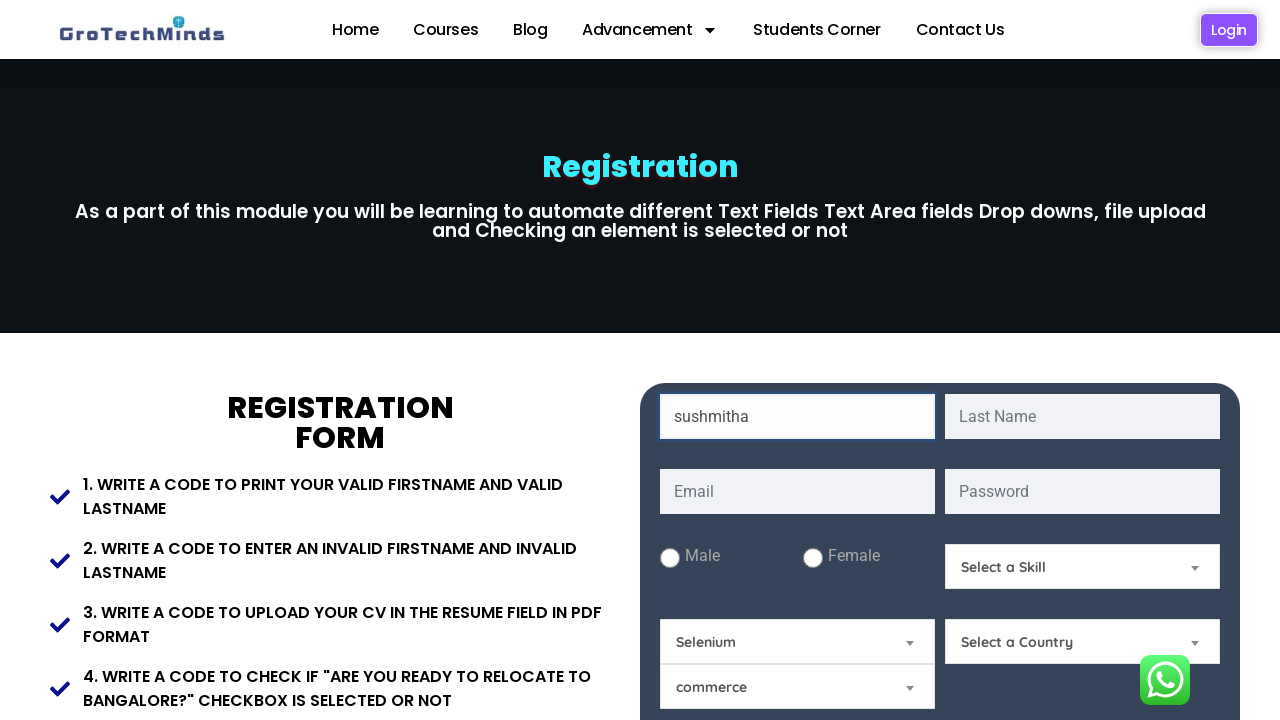

Selected all text in first name field using Ctrl+A
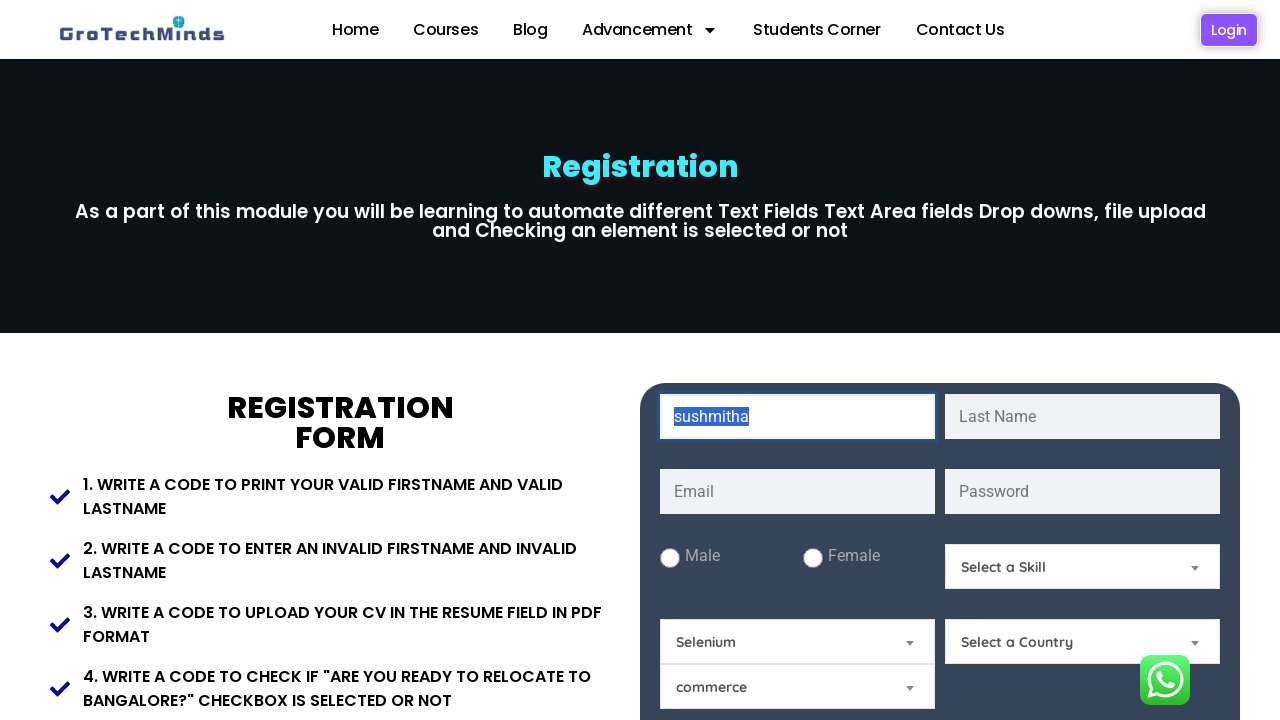

Copied selected text from first name field using Ctrl+C
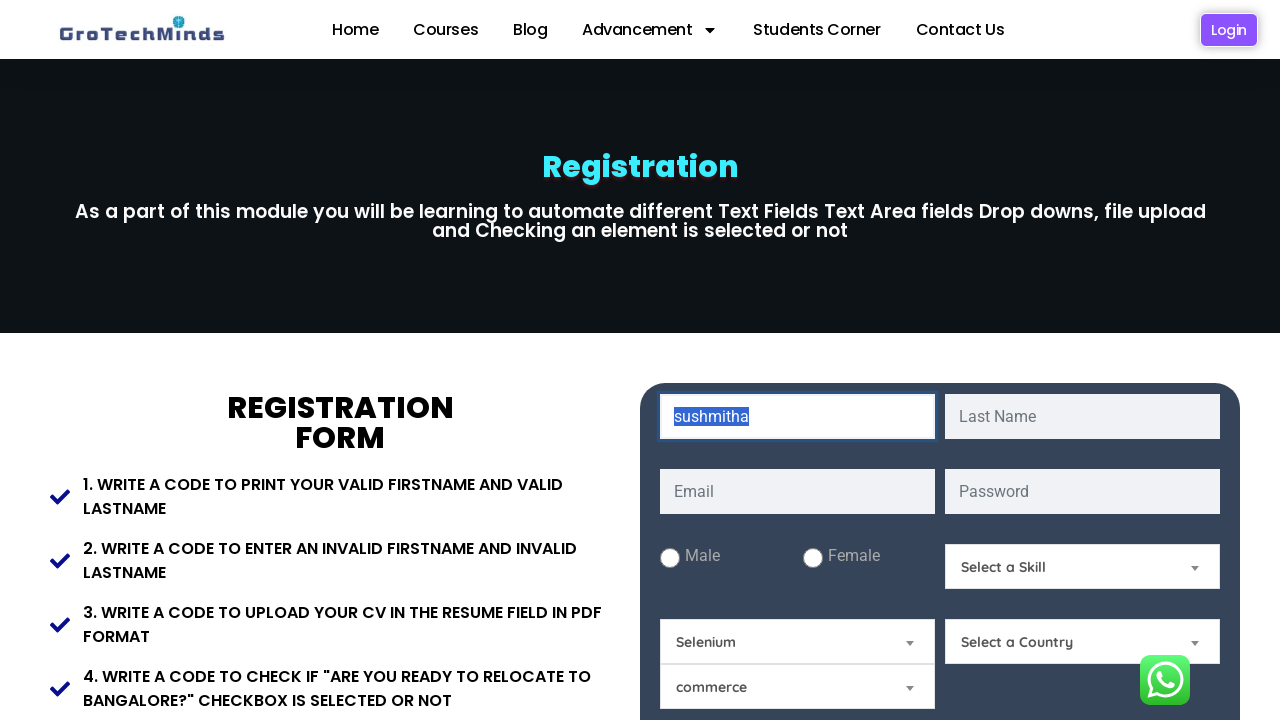

Clicked on last name field at (1082, 416) on input[name='lname']
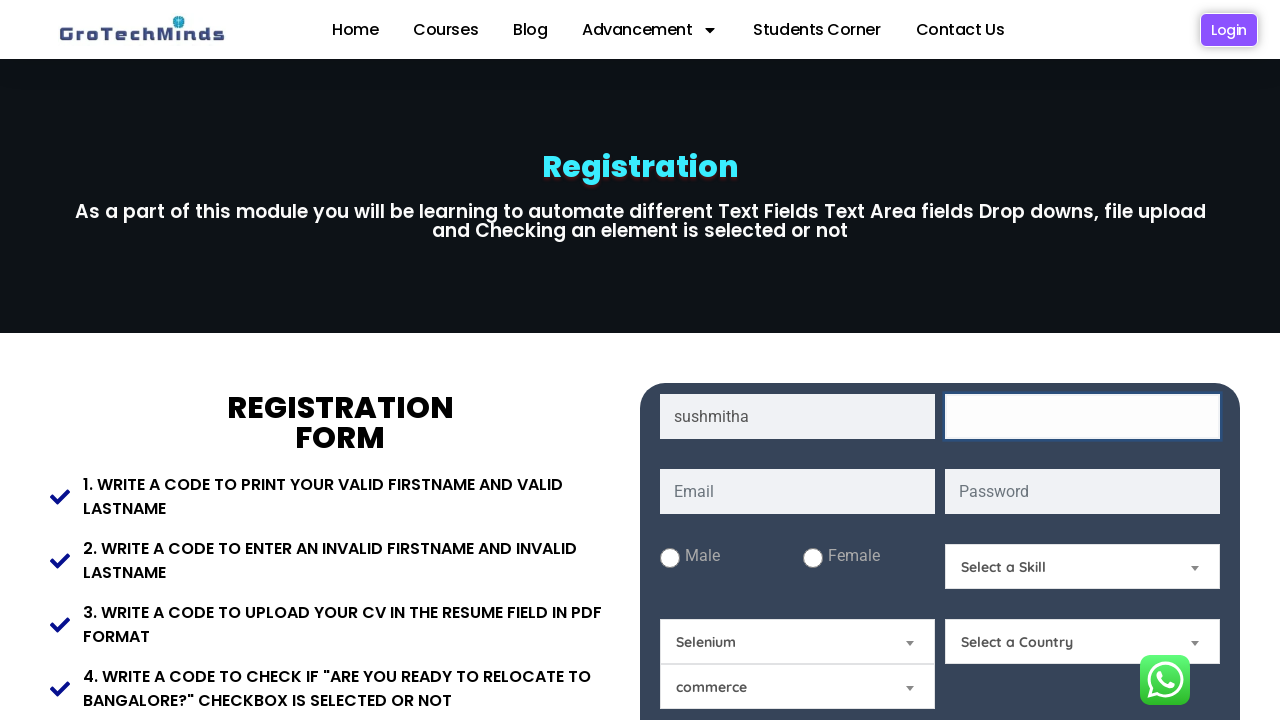

Pasted copied text into last name field using Ctrl+V
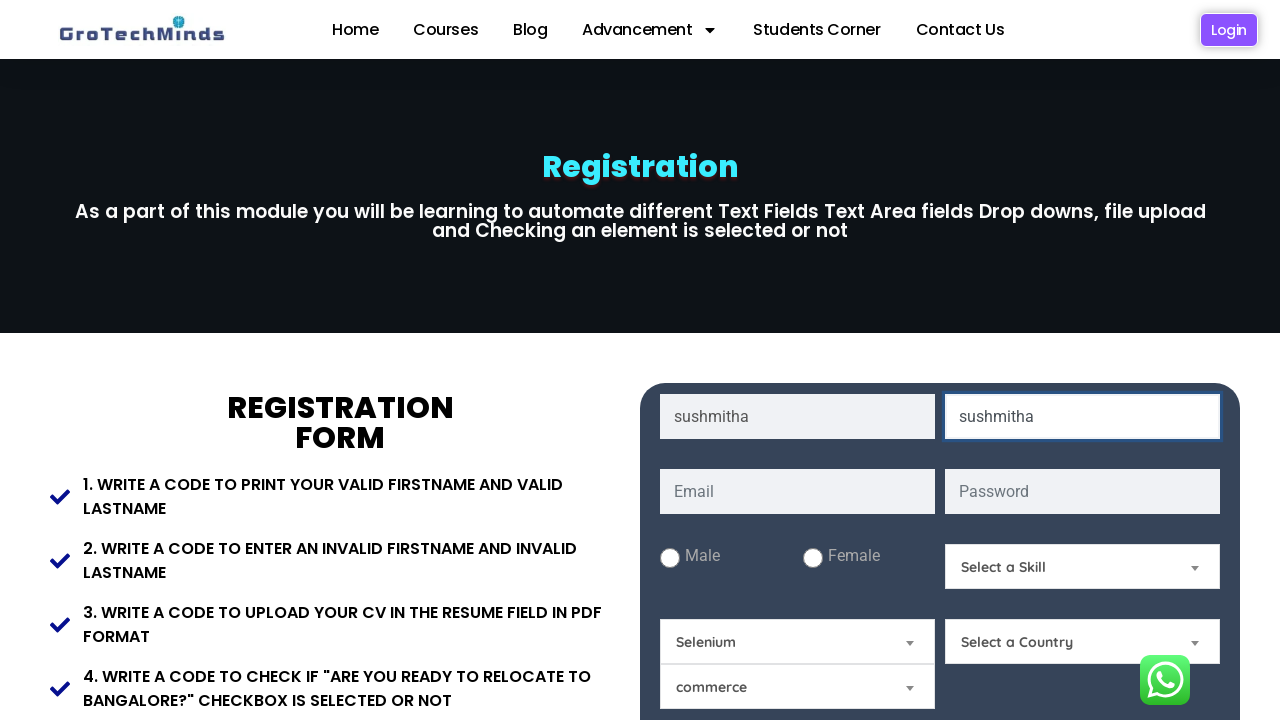

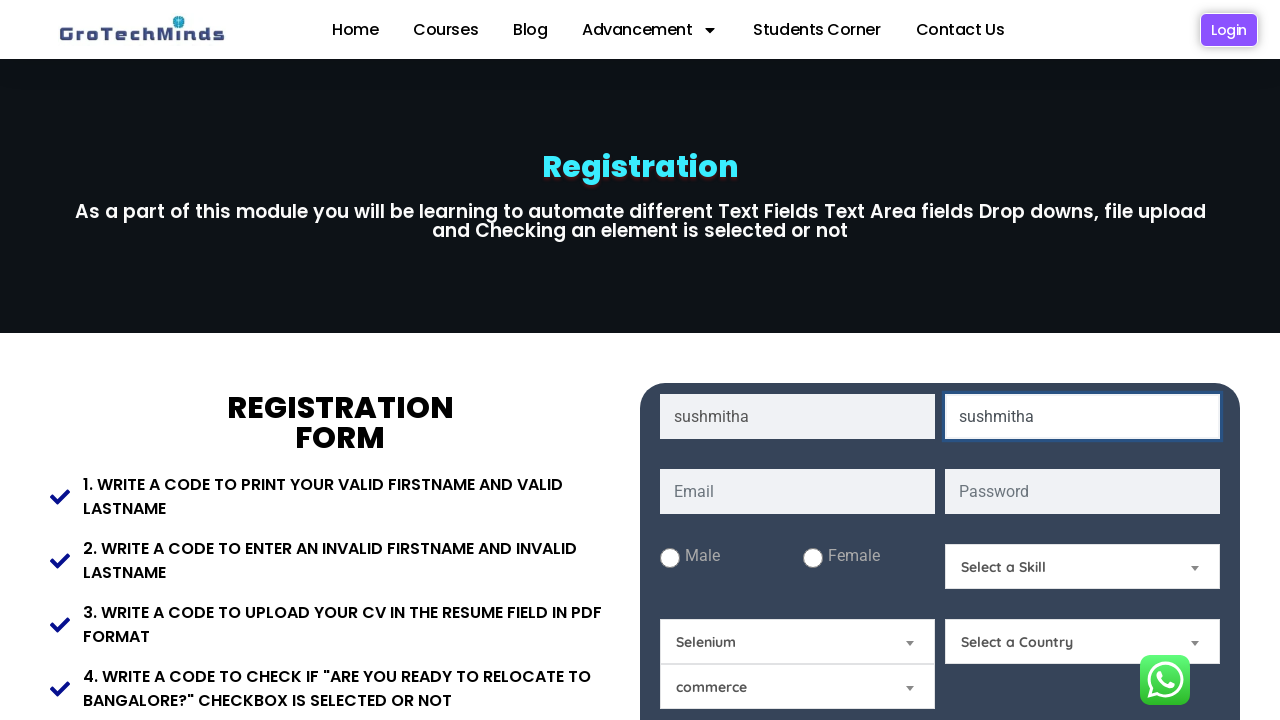